Tests a form interaction by reading a hidden attribute value from an element, calculating a mathematical result, filling the answer field, checking required checkboxes, and submitting the form.

Starting URL: http://suninjuly.github.io/get_attribute.html

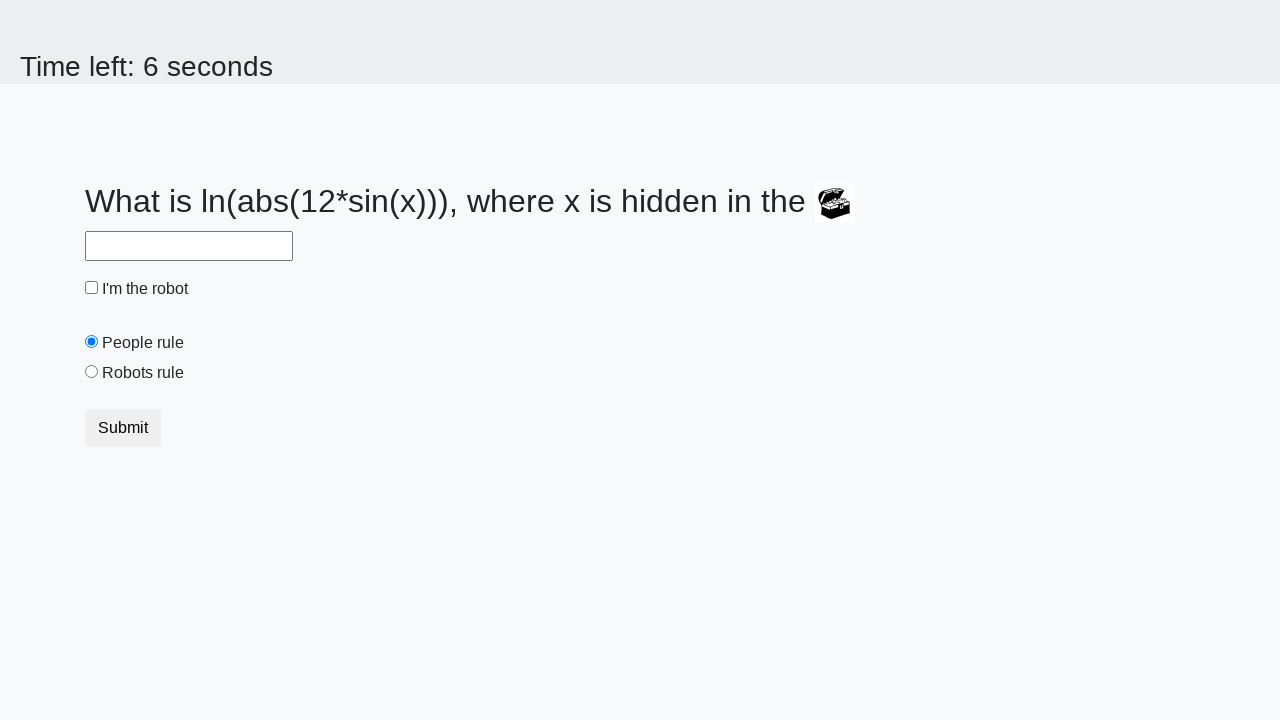

Located treasure element
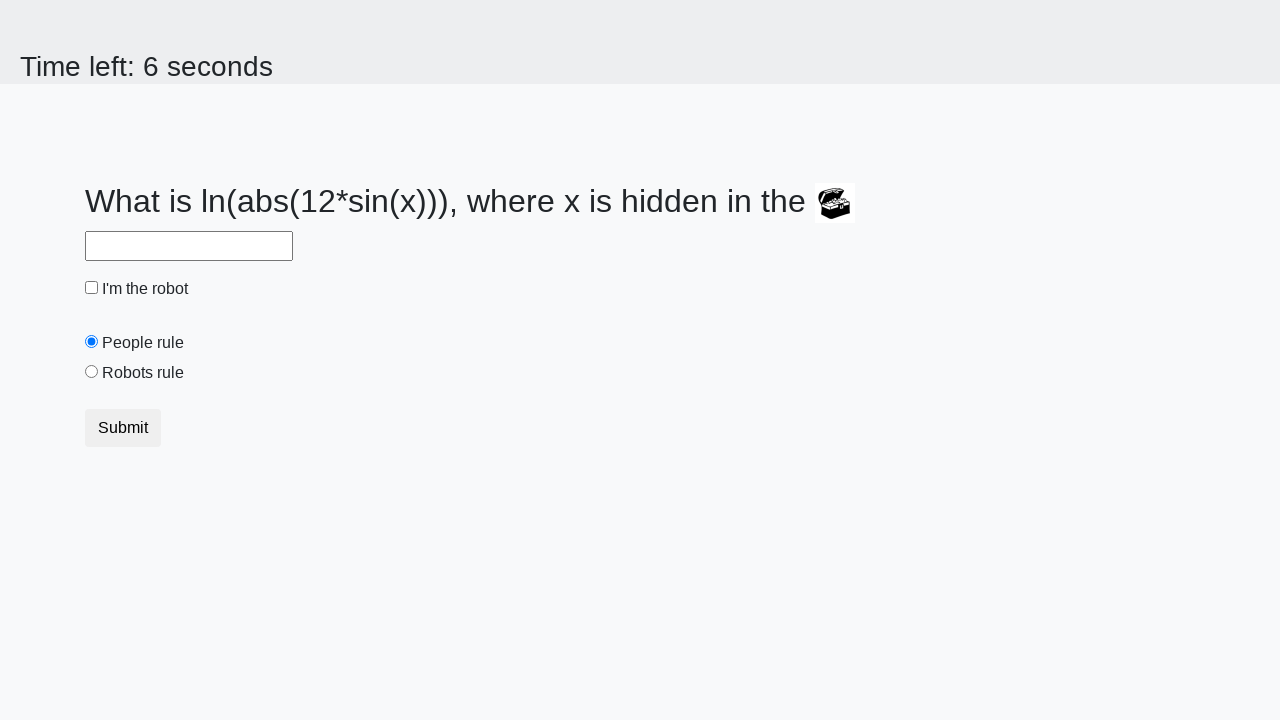

Retrieved hidden valuex attribute: 15
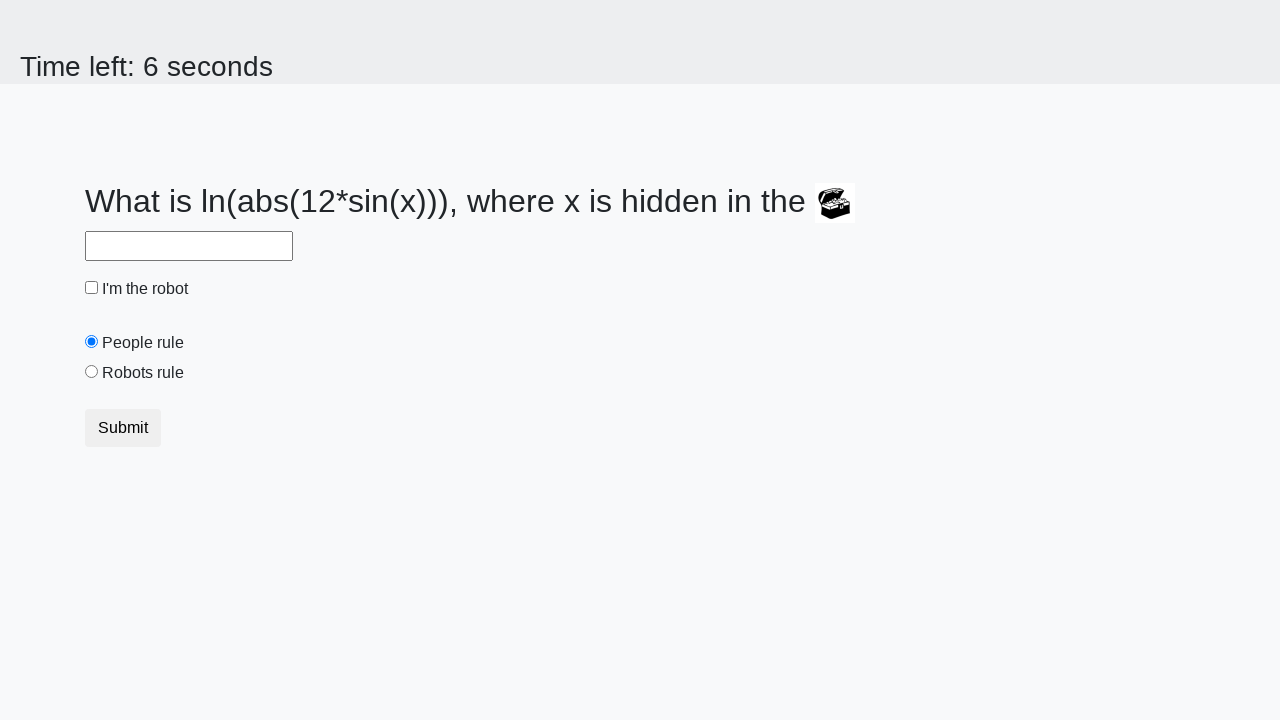

Calculated answer using formula: 2.0545664666857797
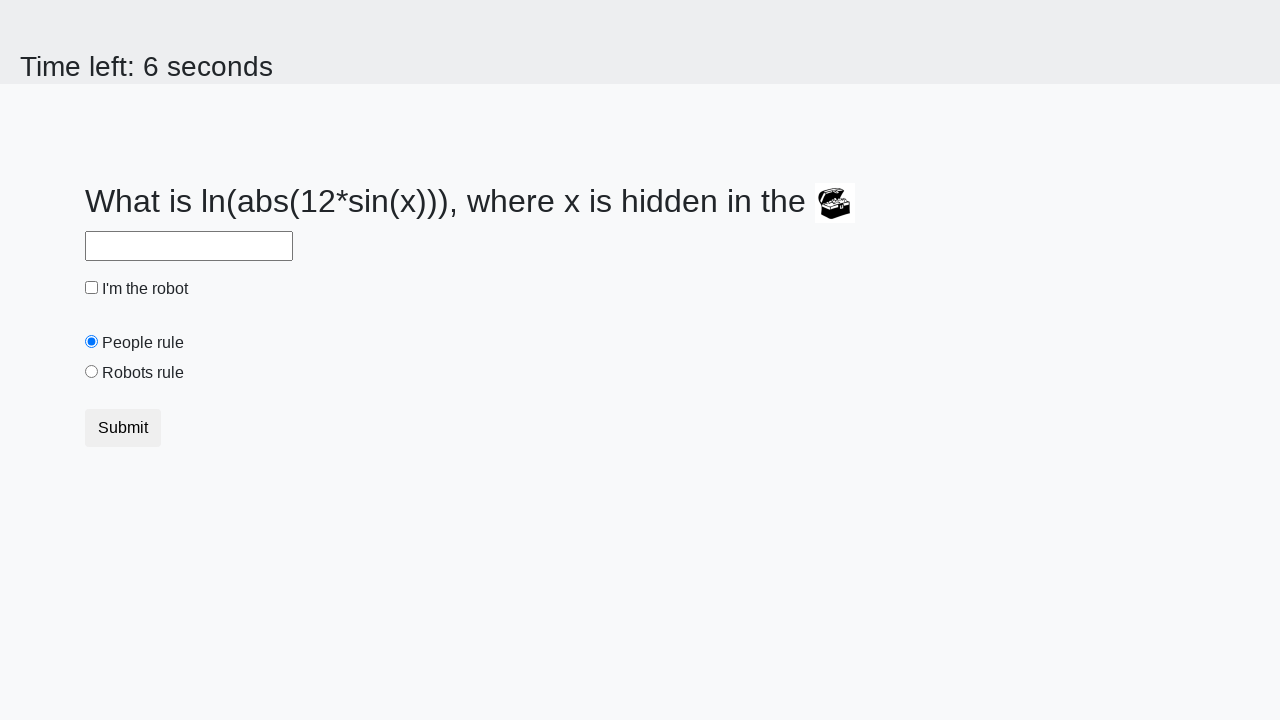

Filled answer field with calculated value: 2.0545664666857797 on #answer
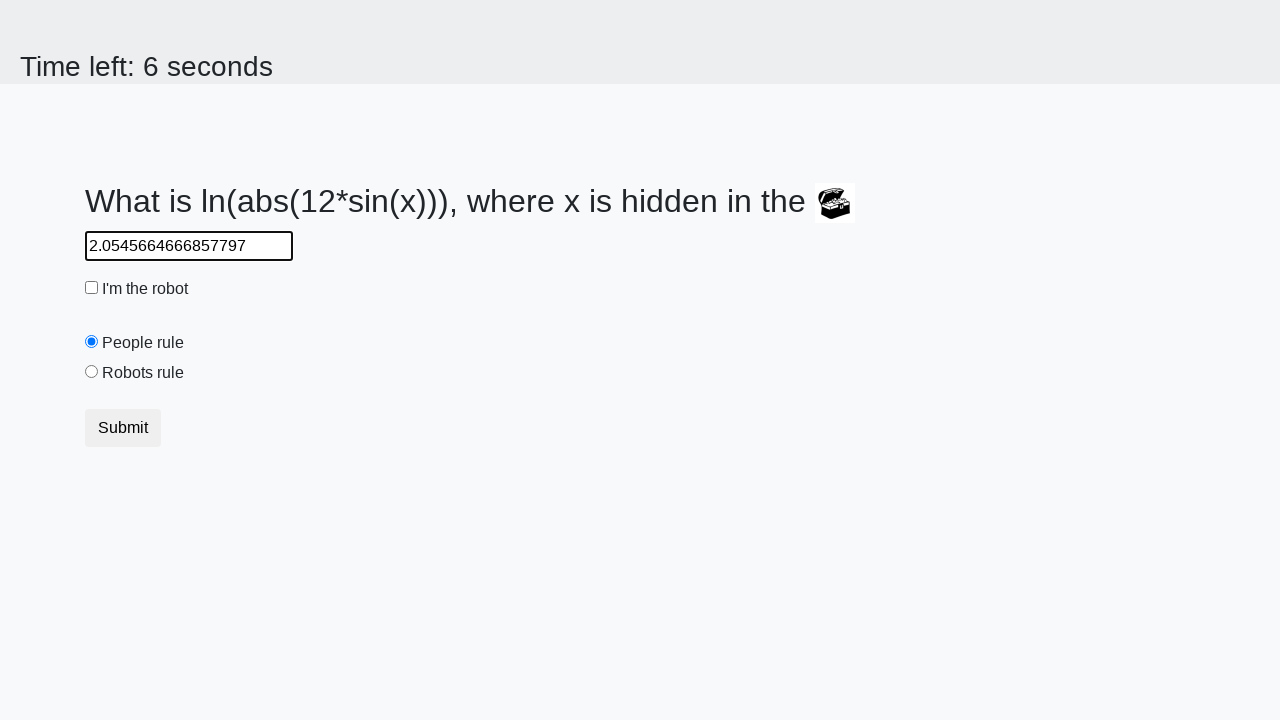

Checked robot checkbox at (92, 288) on #robotCheckbox
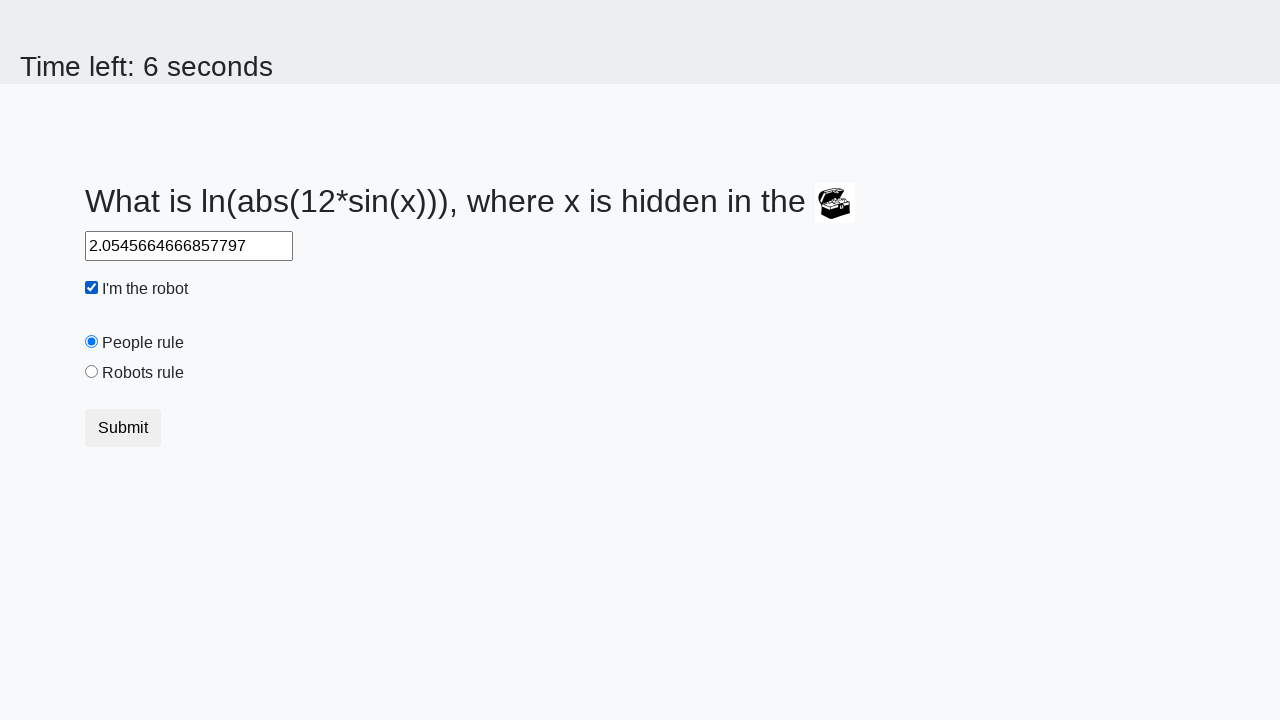

Checked robots rule checkbox at (92, 372) on #robotsRule
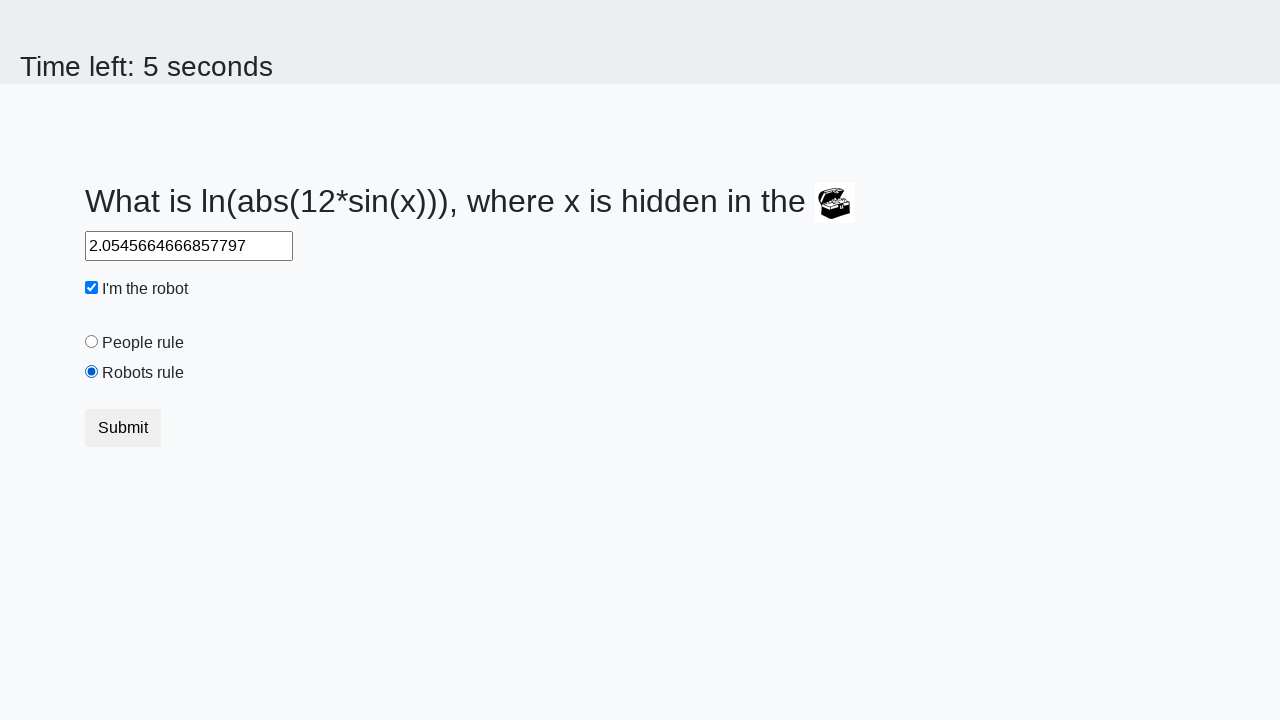

Clicked submit button to submit form at (123, 428) on .btn-default
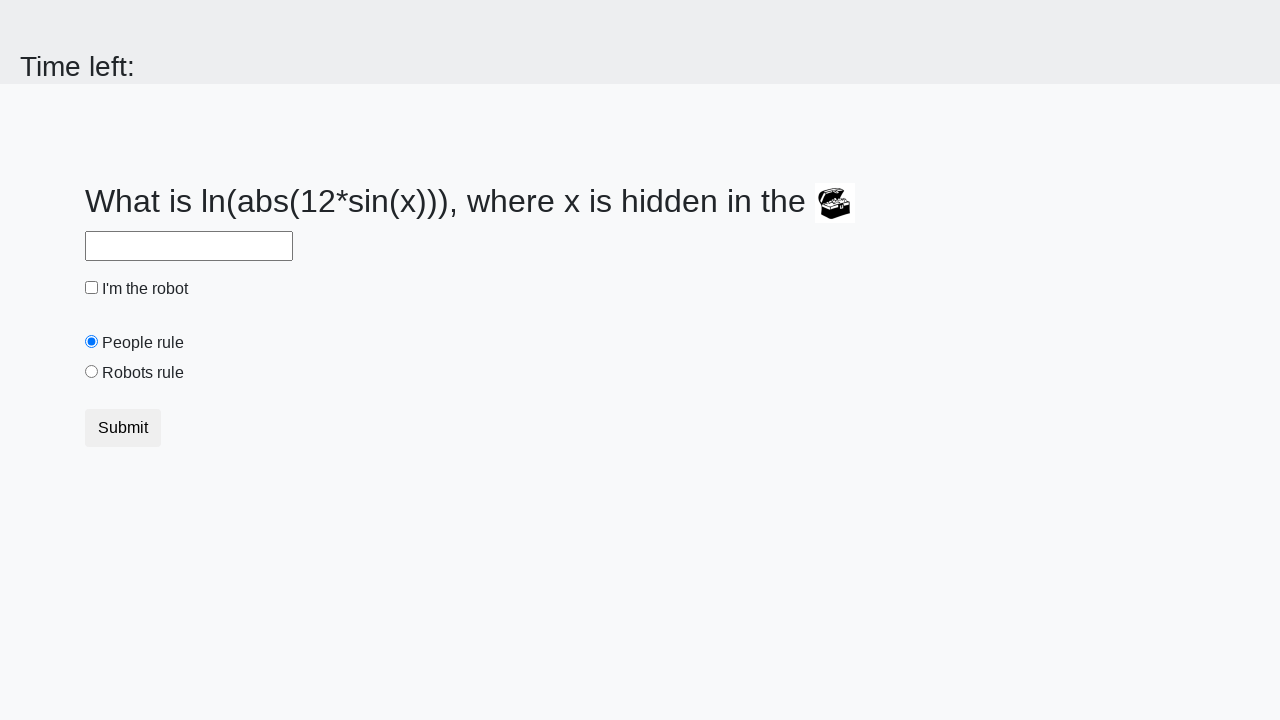

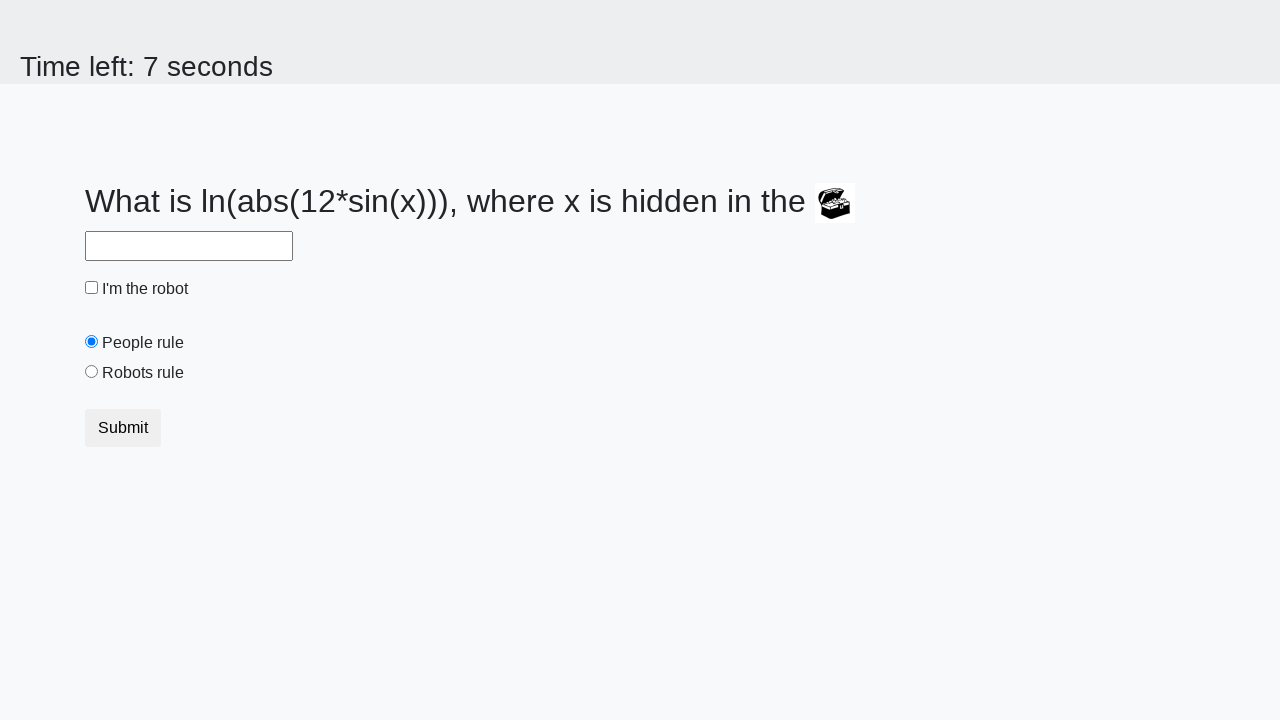